Verifies that the LOGIN label is displayed in the top menu of the VyTrack homepage

Starting URL: https://vytrack.com/

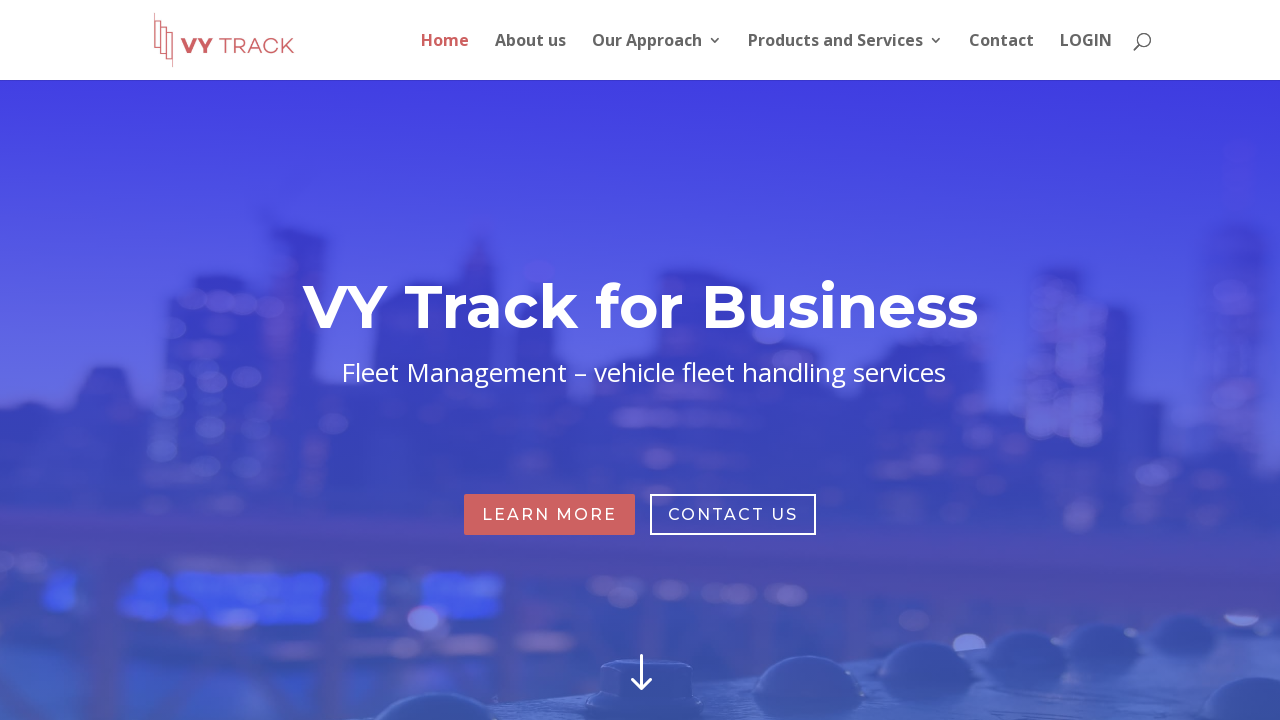

Navigated to VyTrack homepage
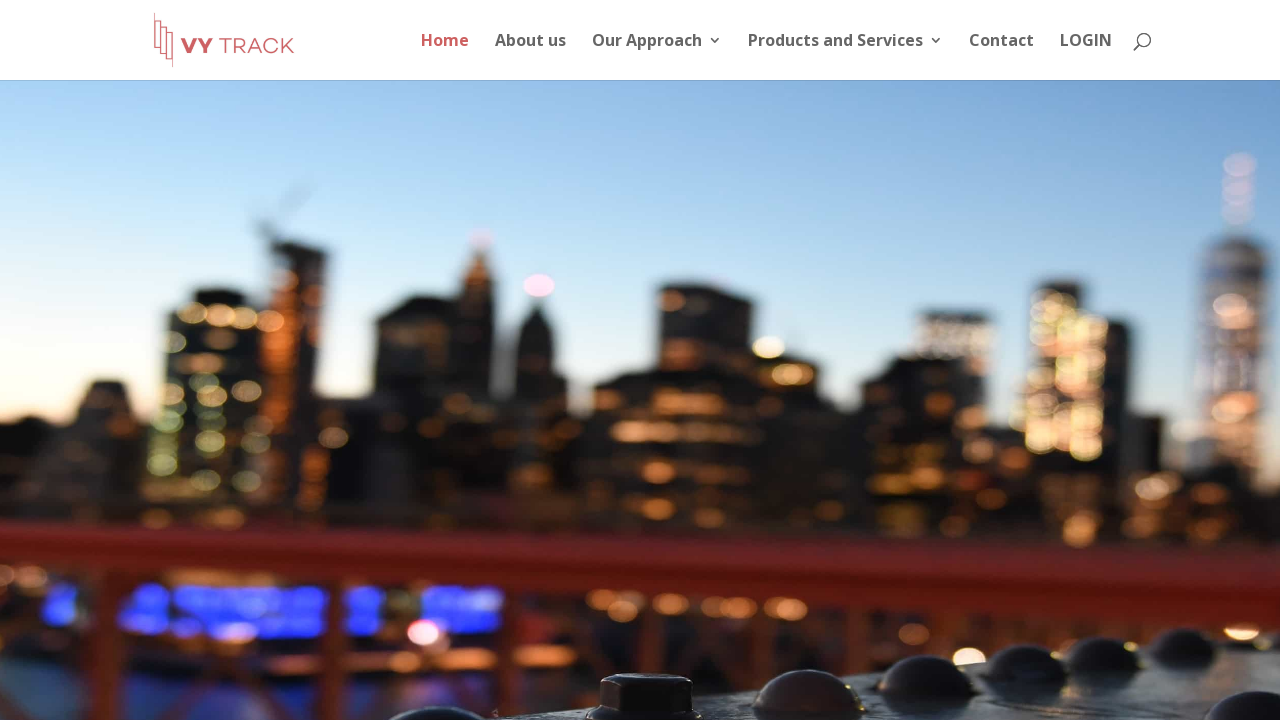

Located LOGIN label element in top menu
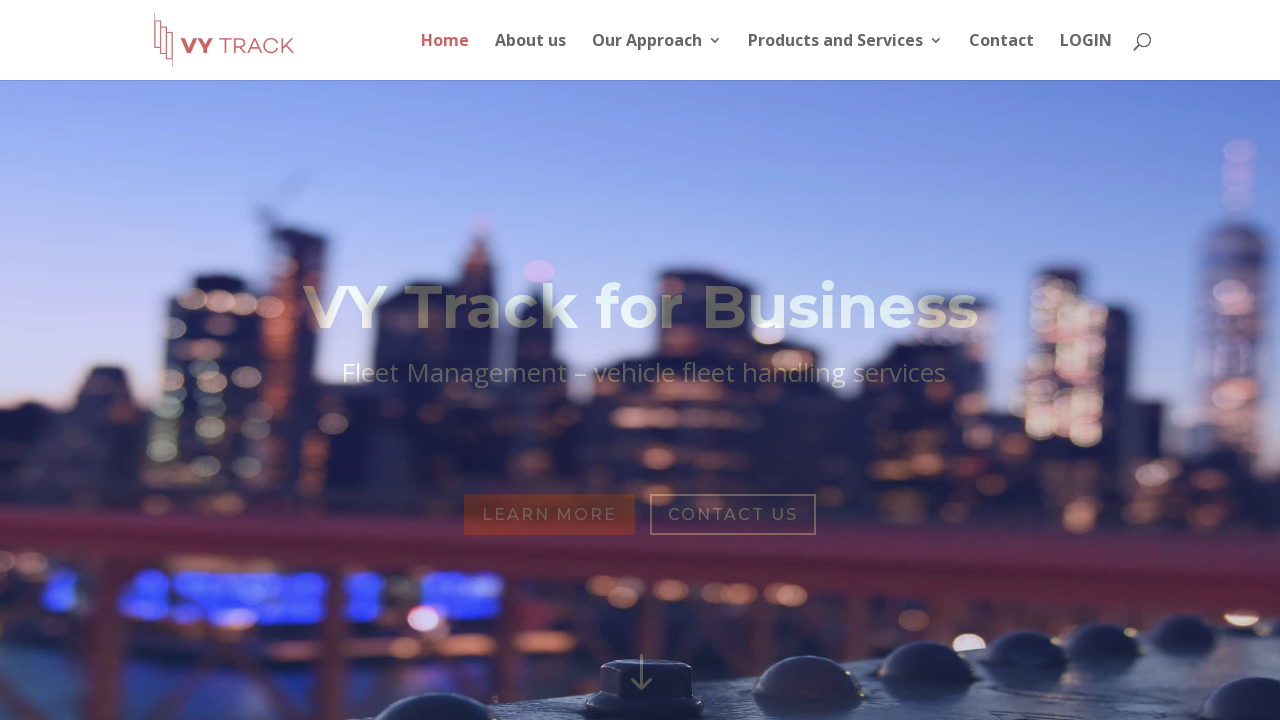

LOGIN label became visible
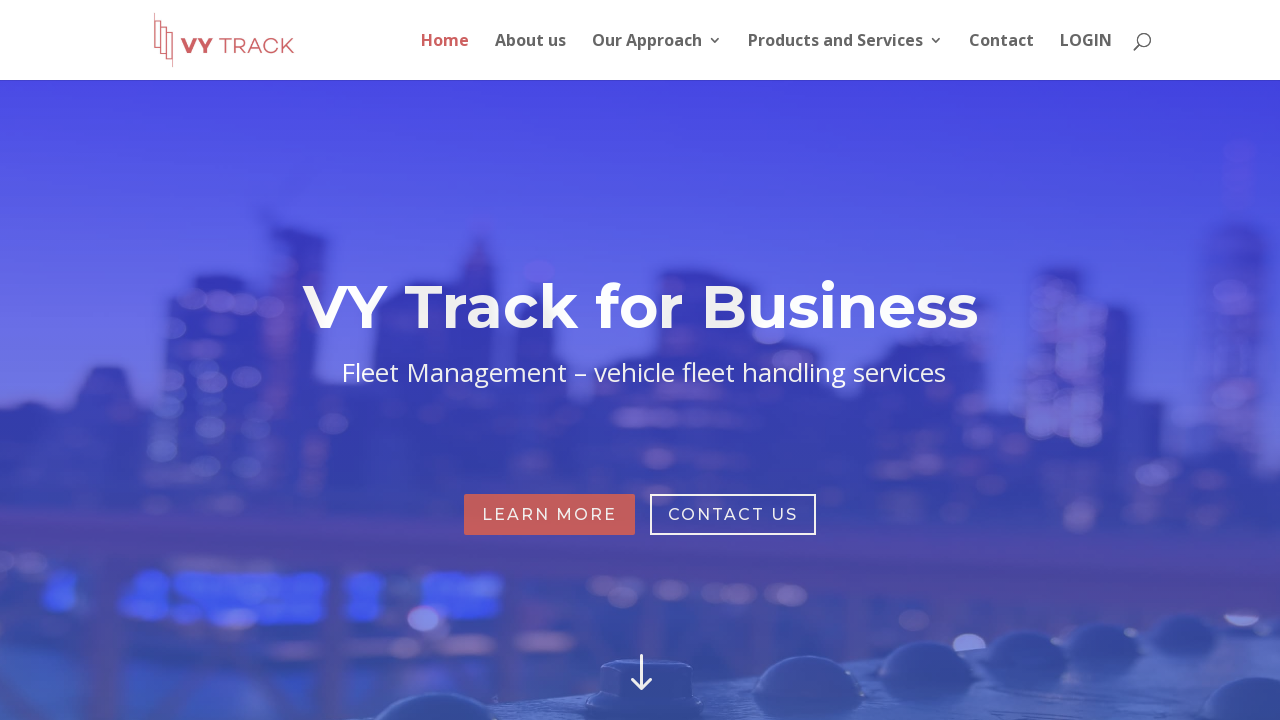

Verified that LOGIN label is displayed in top menu
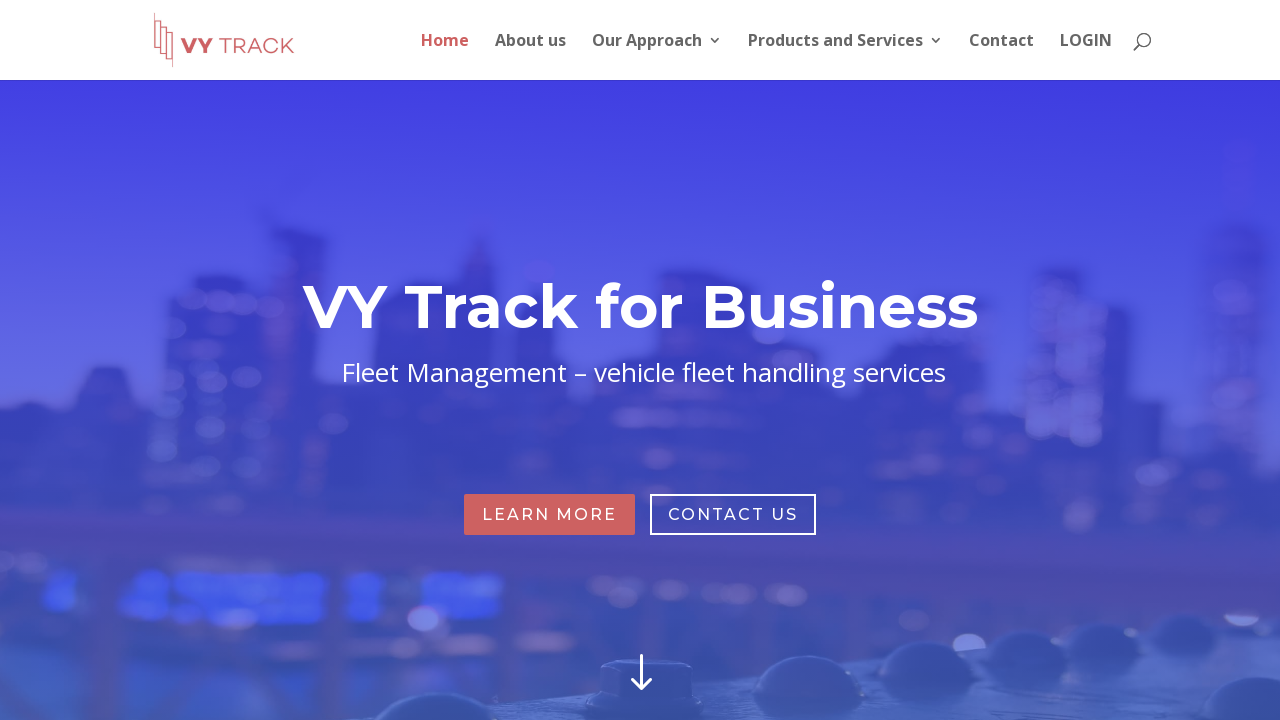

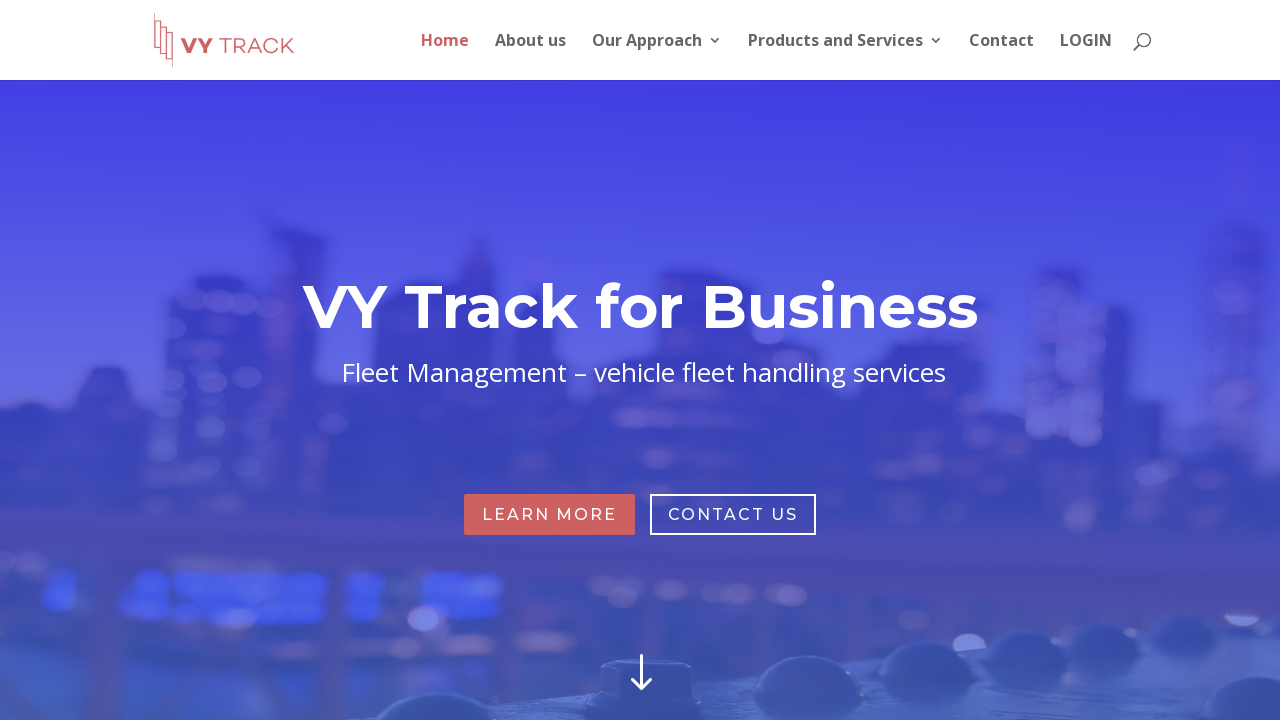